Navigates to JPL Space page and clicks the button to view the full featured image

Starting URL: https://data-class-jpl-space.s3.amazonaws.com/JPL_Space/index.html

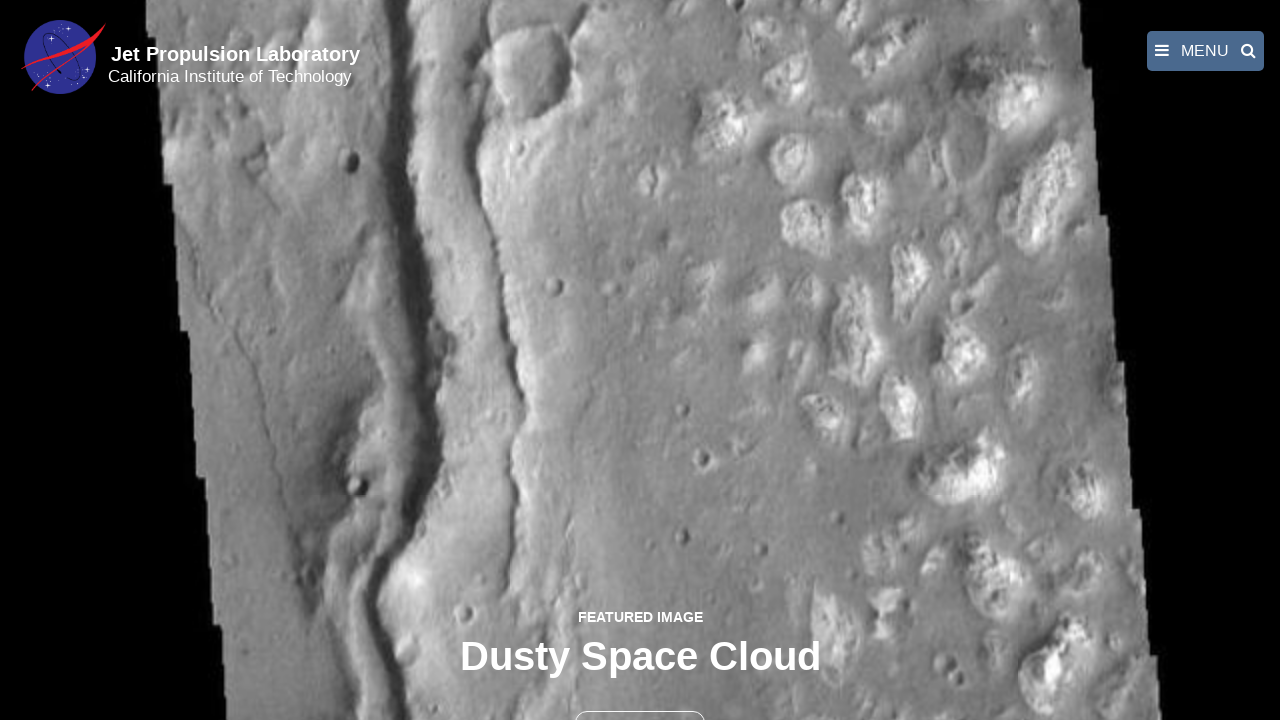

Navigated to JPL Space page
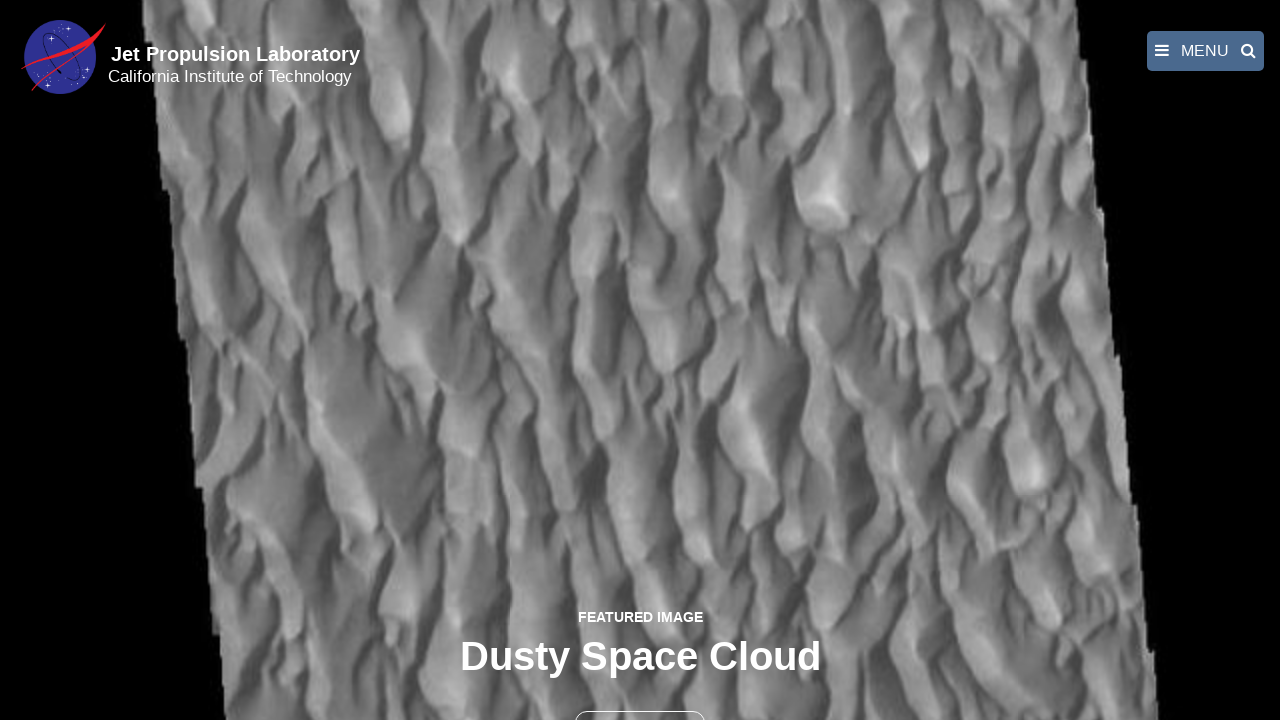

Clicked the view full featured image button at (640, 699) on button >> nth=1
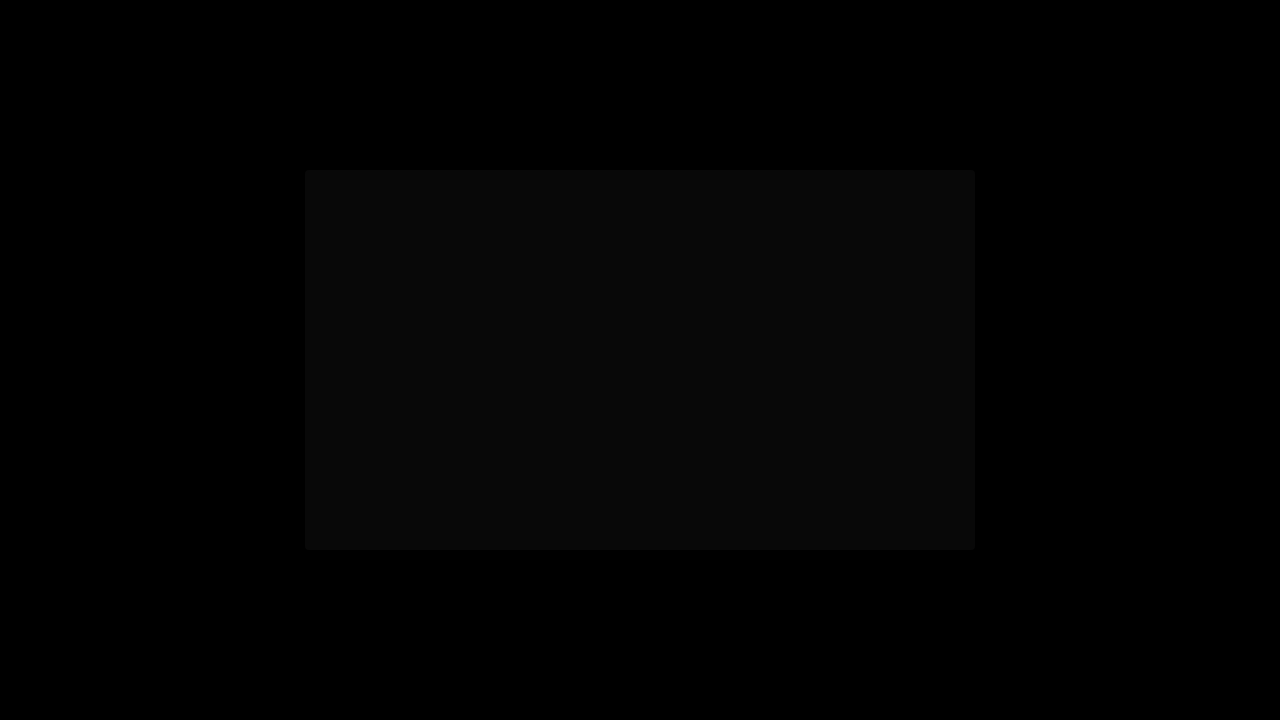

Full featured image loaded in fancybox
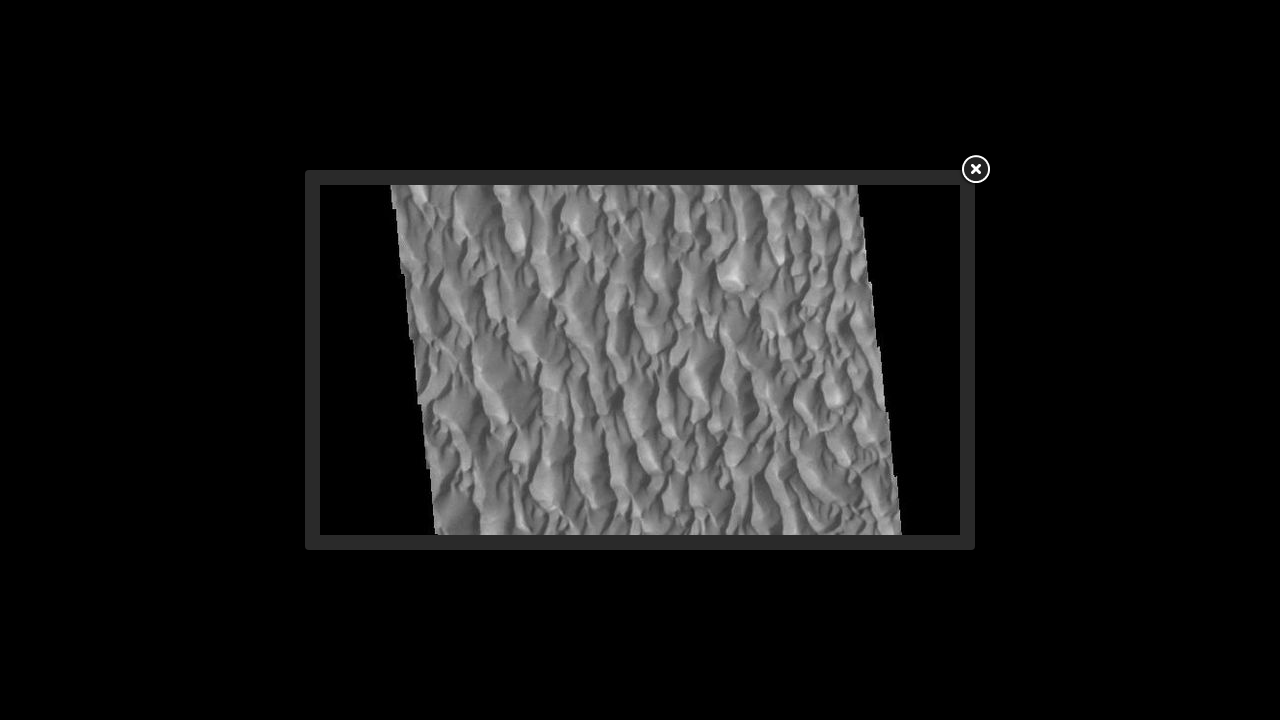

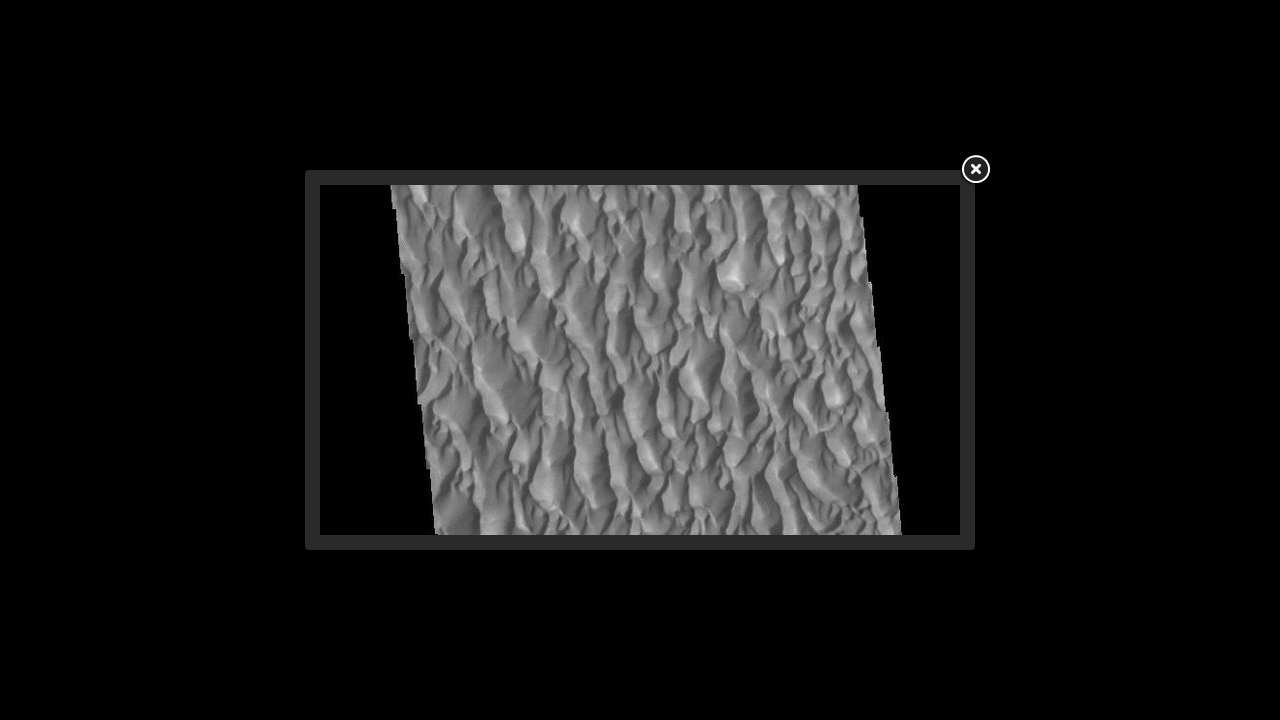